Tests the Facebook button functionality on the OrangeHRM login page by scrolling to it and clicking it

Starting URL: https://opensource-demo.orangehrmlive.com

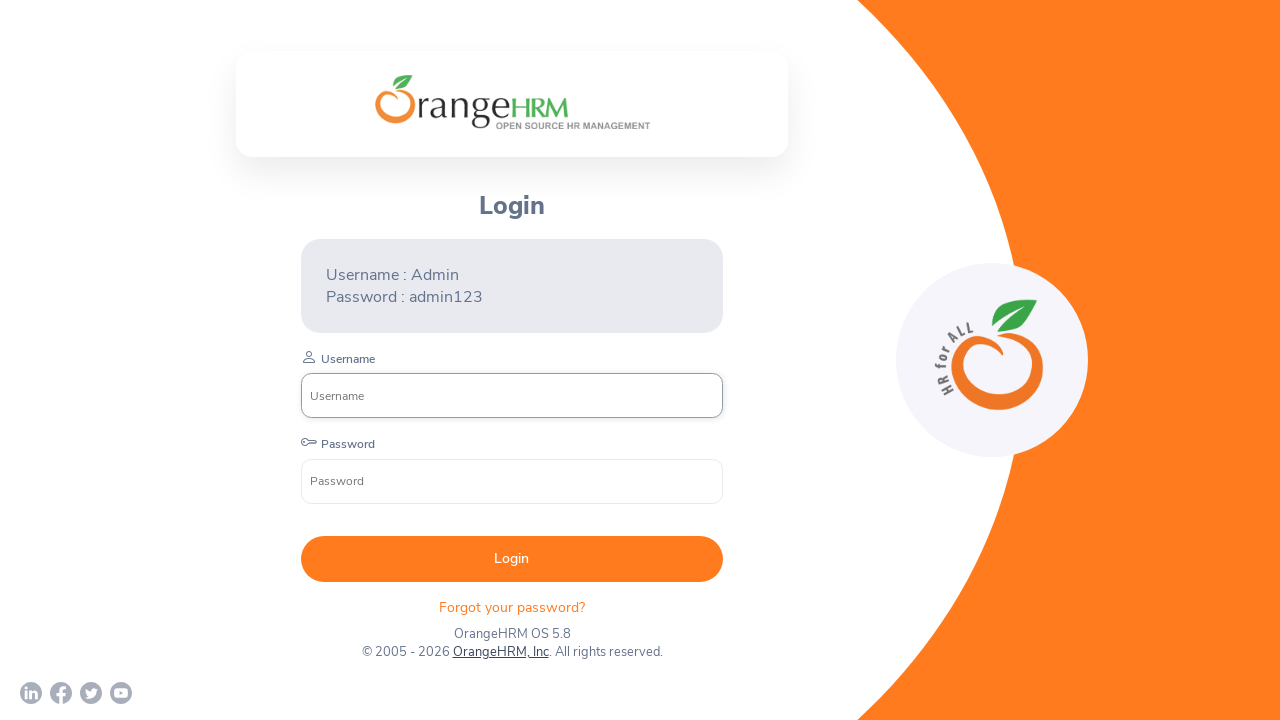

Scrolled down 500 pixels to make Facebook button visible
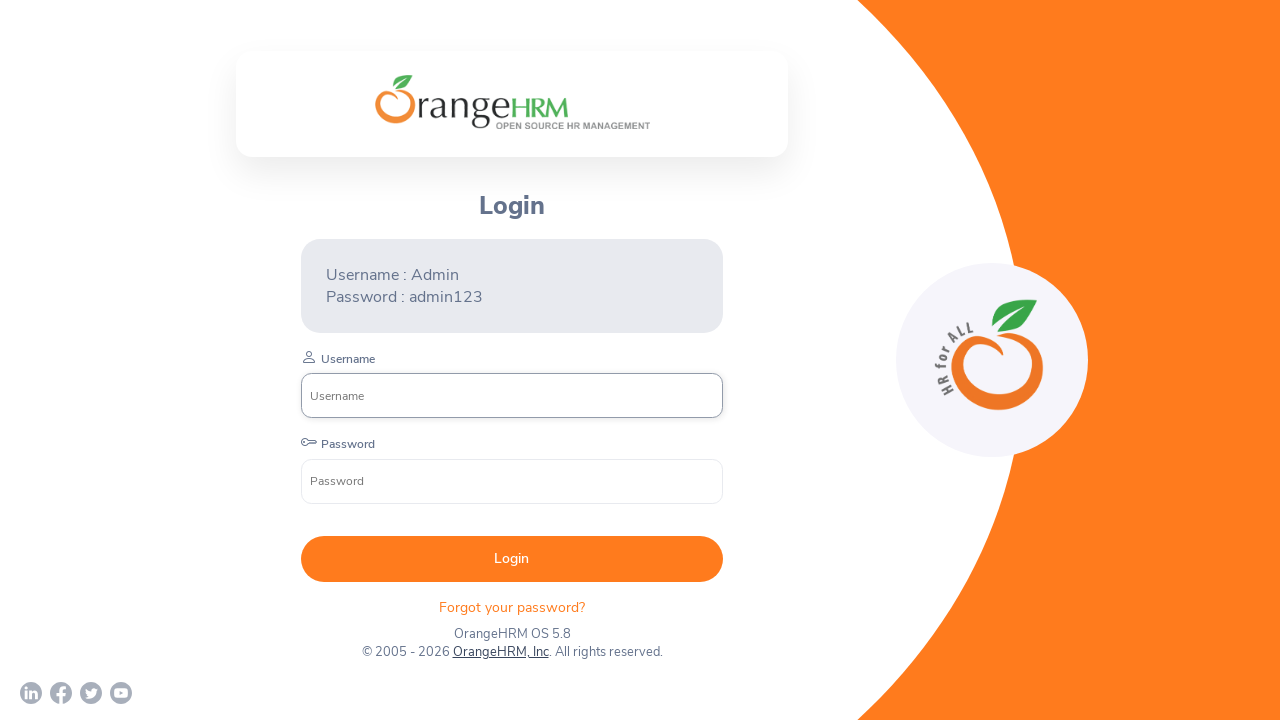

Clicked the Facebook button on OrangeHRM login page at (61, 693) on xpath=//*[@id='app']/div[1]/div/div[1]/div/div[2]/div[3]/div[1]/a[2]
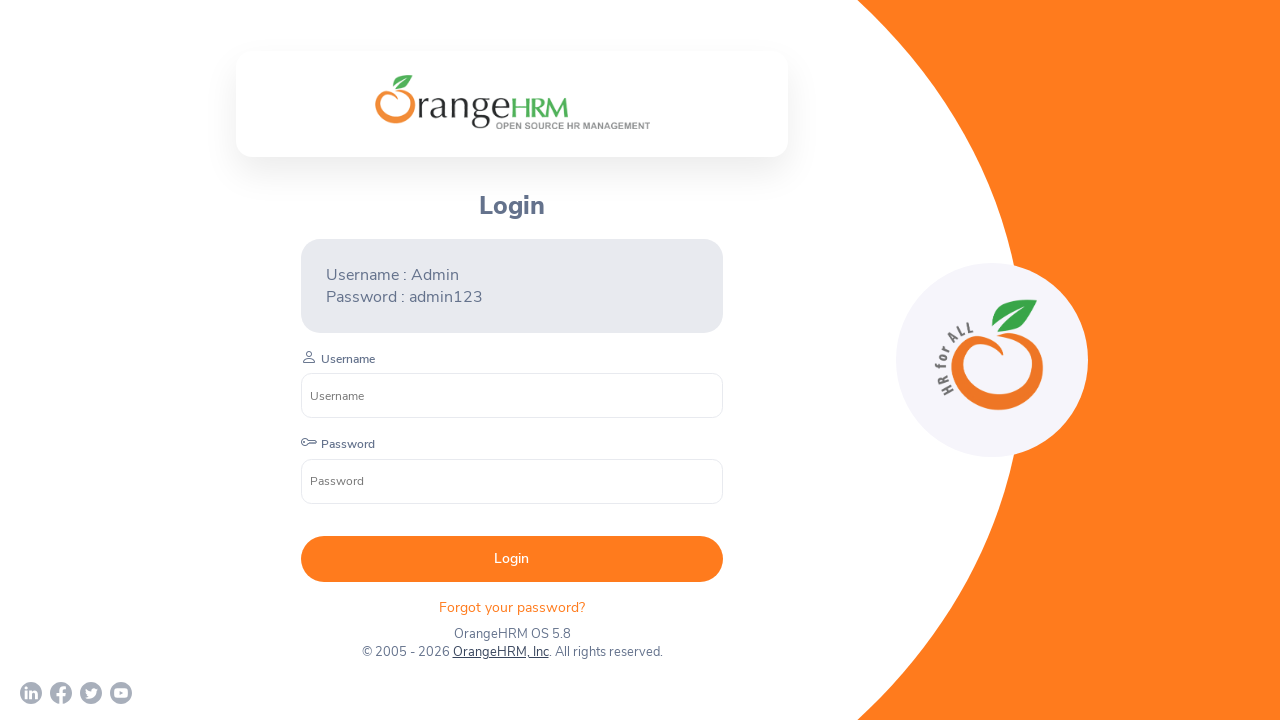

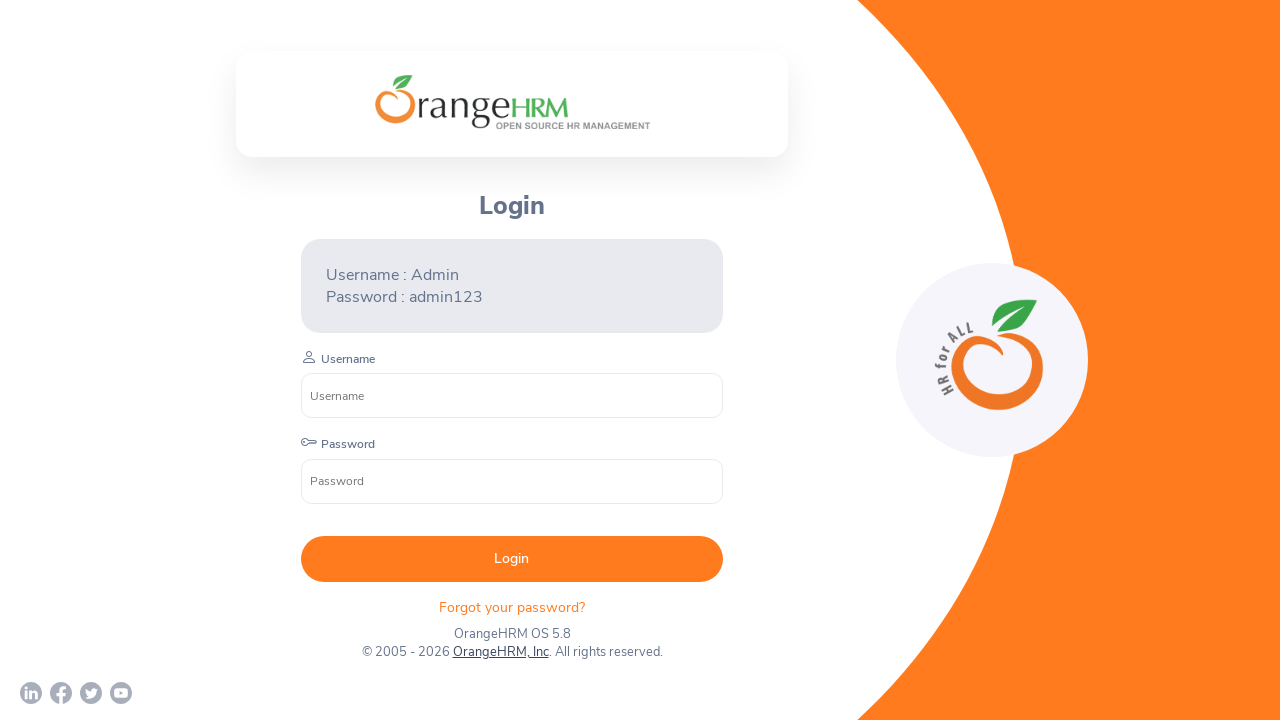